Tests JavaScript alert handling by filling a name field, triggering an alert, accepting it, then triggering a confirm dialog and dismissing it

Starting URL: https://rahulshettyacademy.com/AutomationPractice/

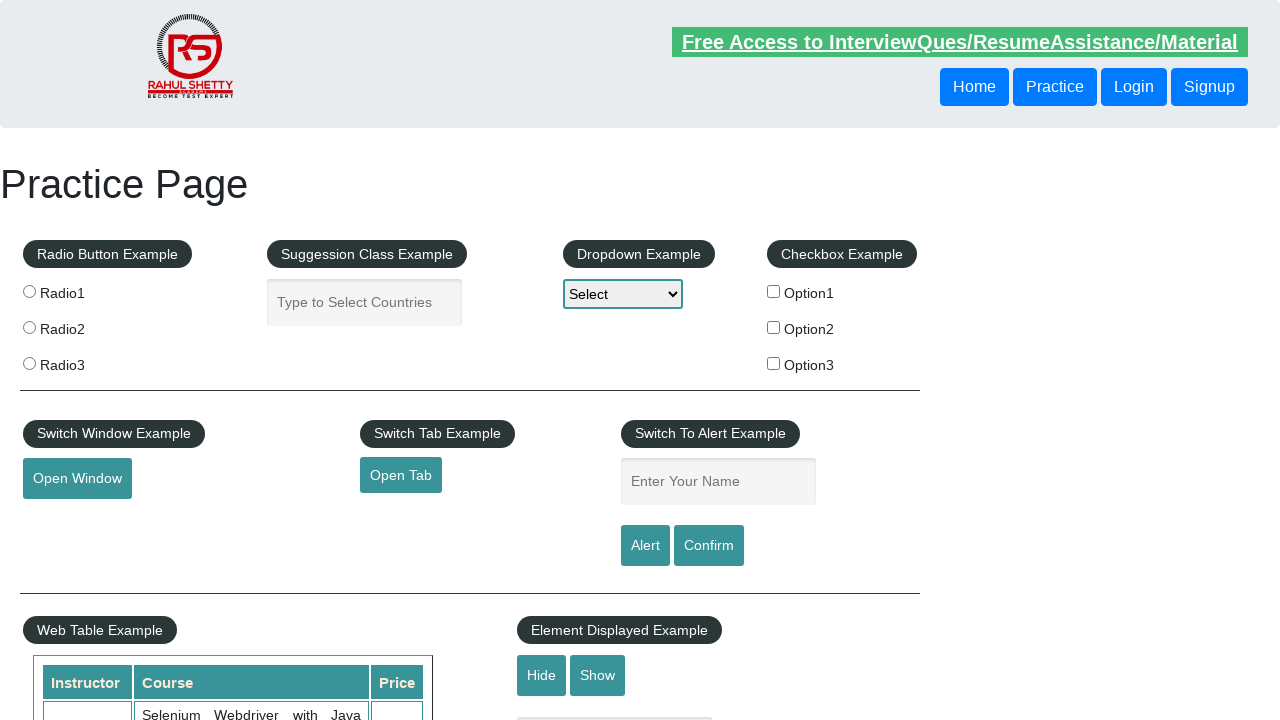

Filled name field with 'abi' on #name
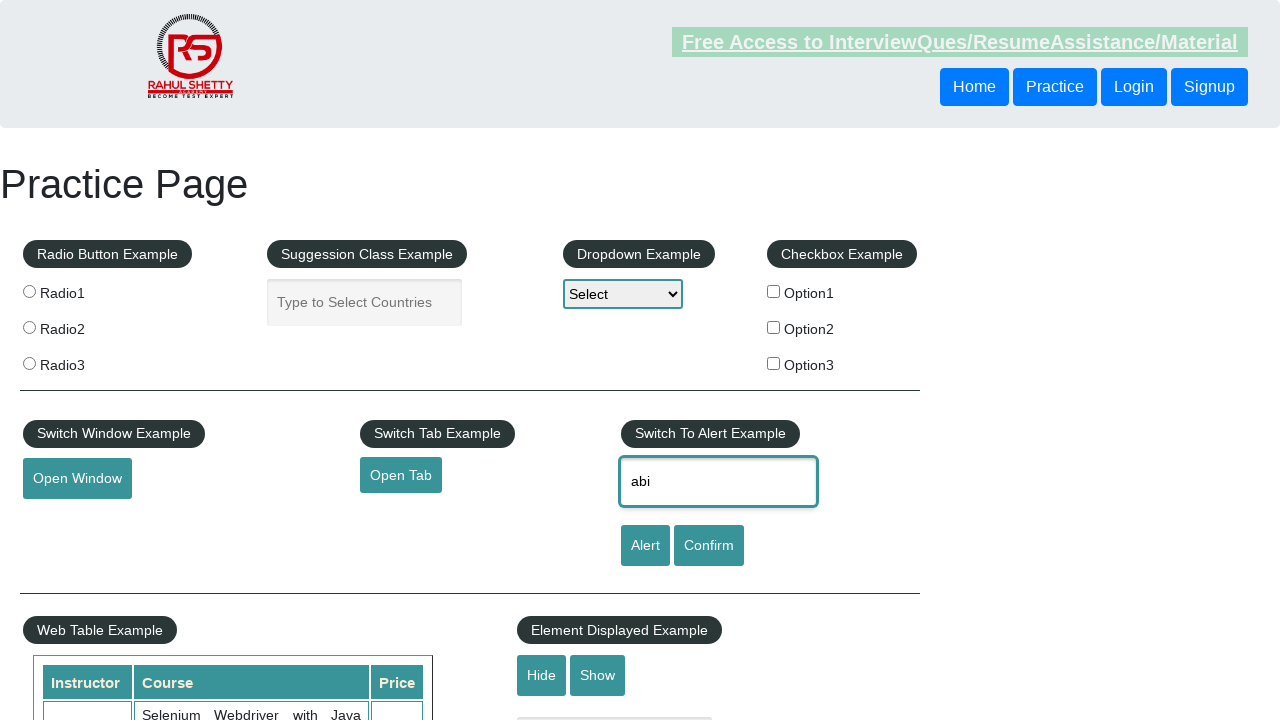

Clicked alert button to trigger JavaScript alert at (645, 546) on #alertbtn
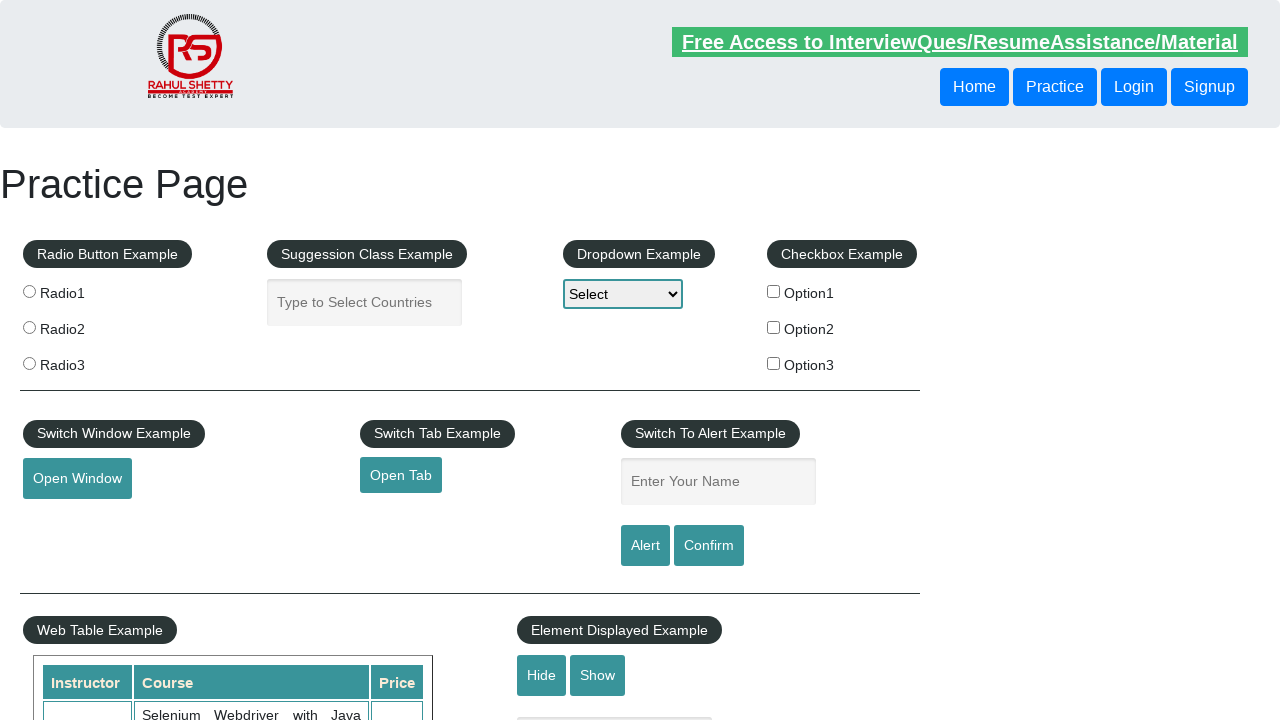

Set up dialog handler to accept alerts
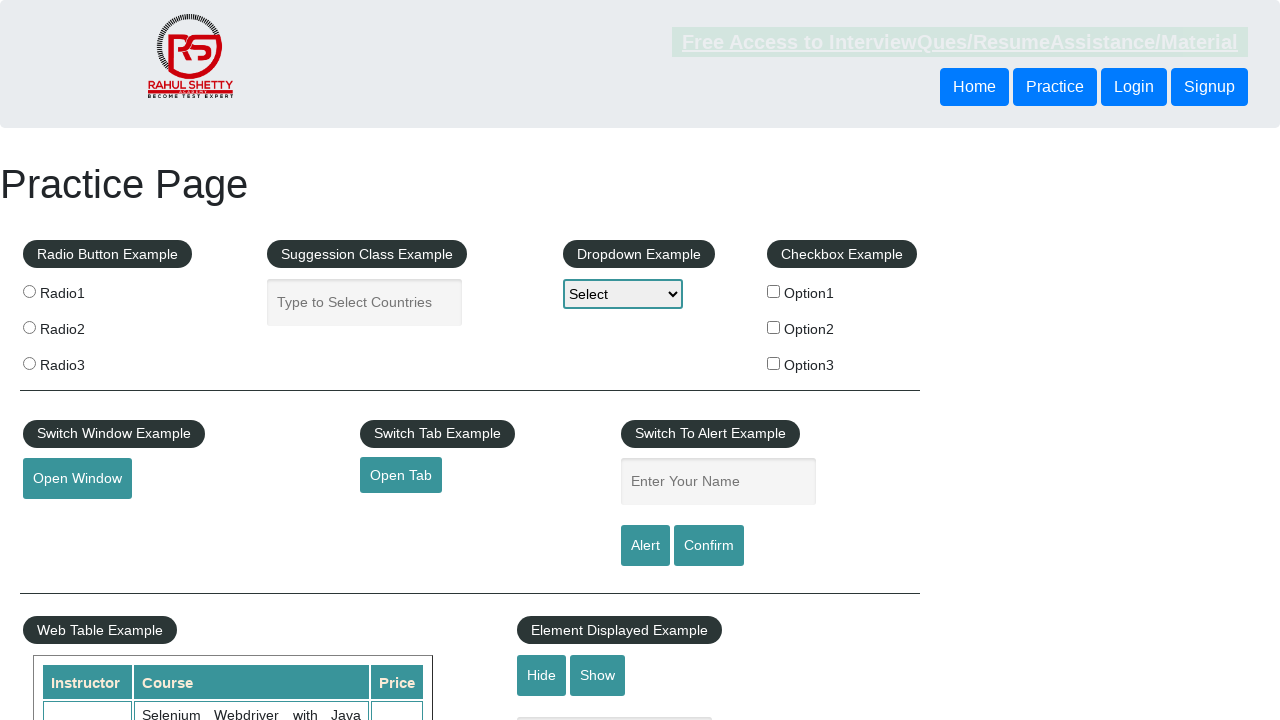

Alert accepted and dismissed
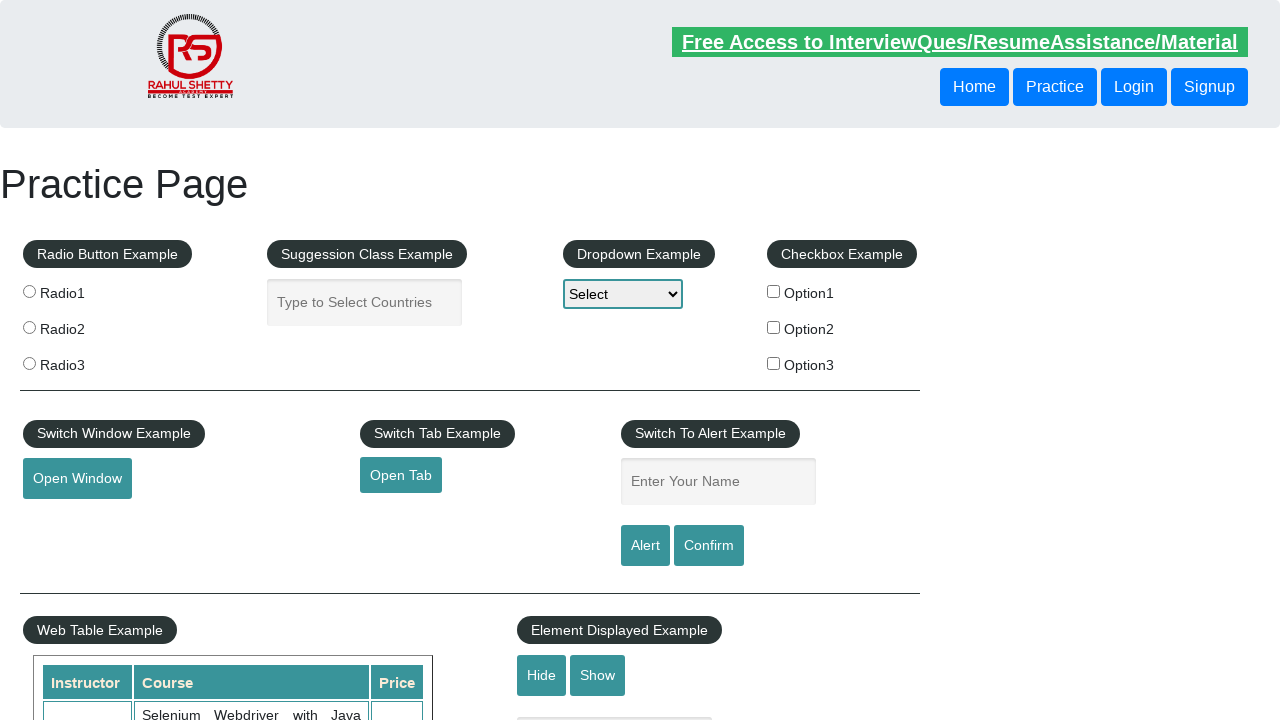

Clicked confirm button to trigger confirm dialog at (709, 546) on #confirmbtn
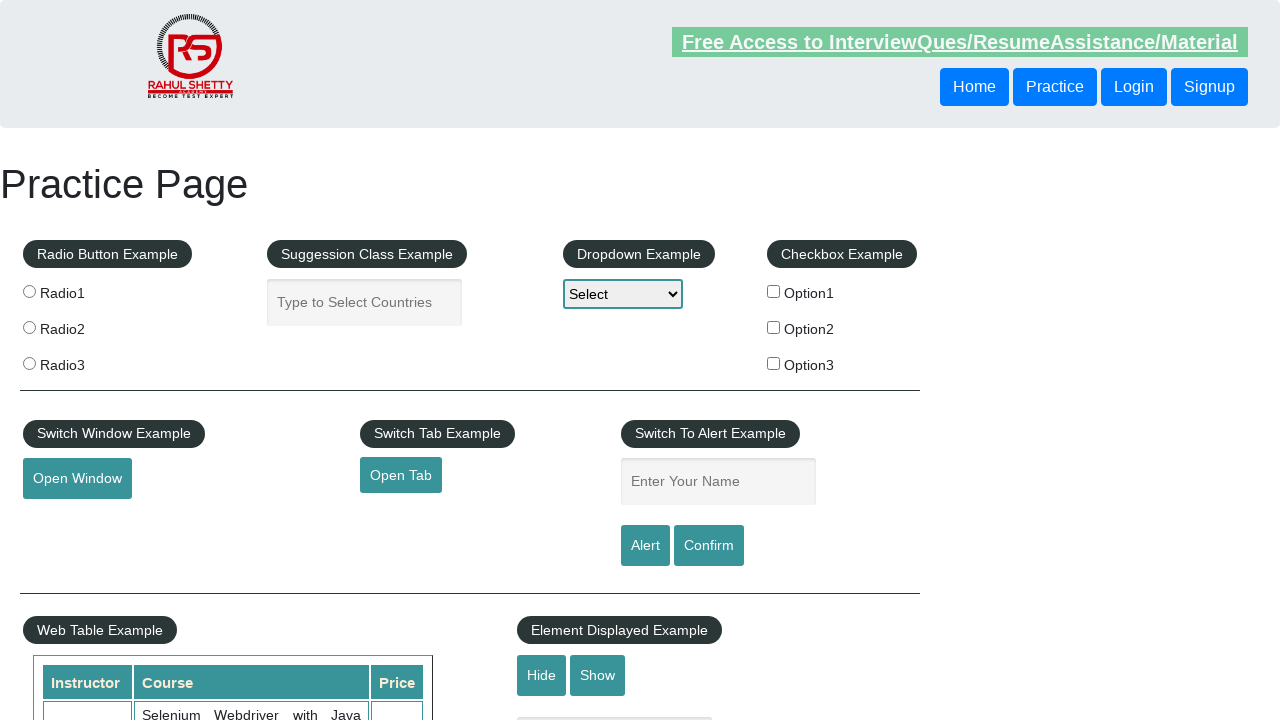

Set up dialog handler to dismiss confirm dialogs
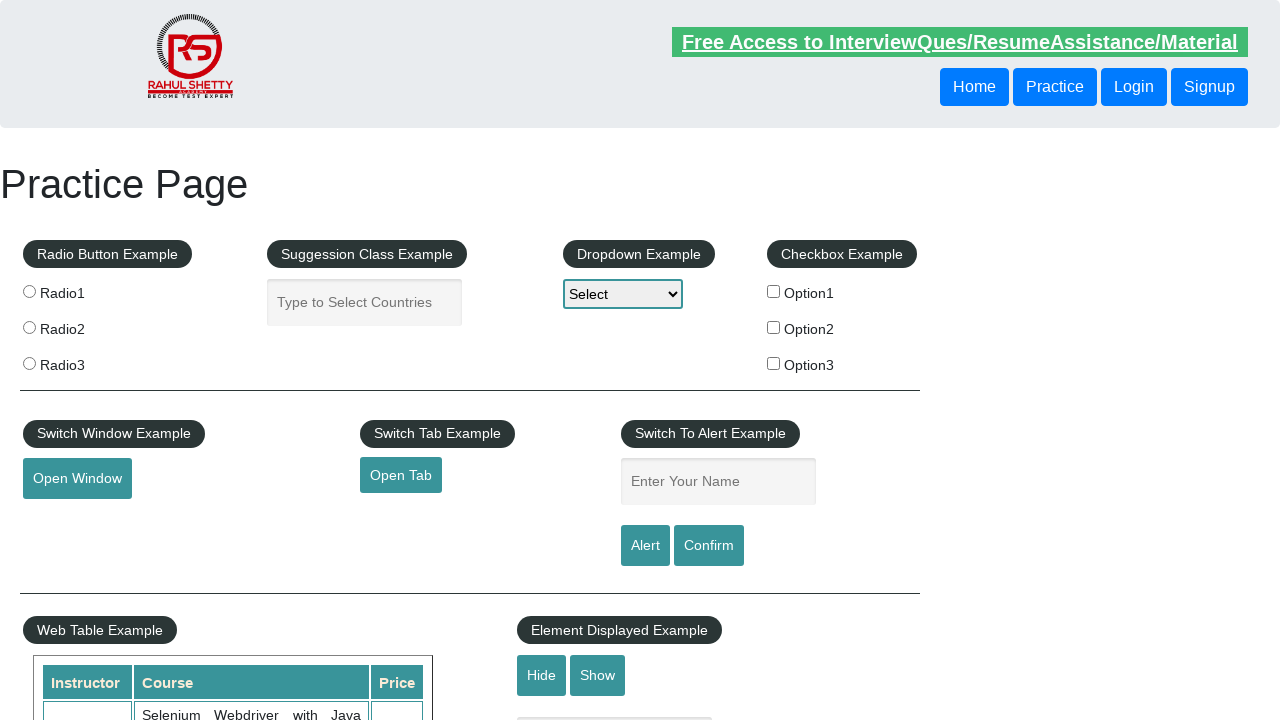

Confirm dialog dismissed
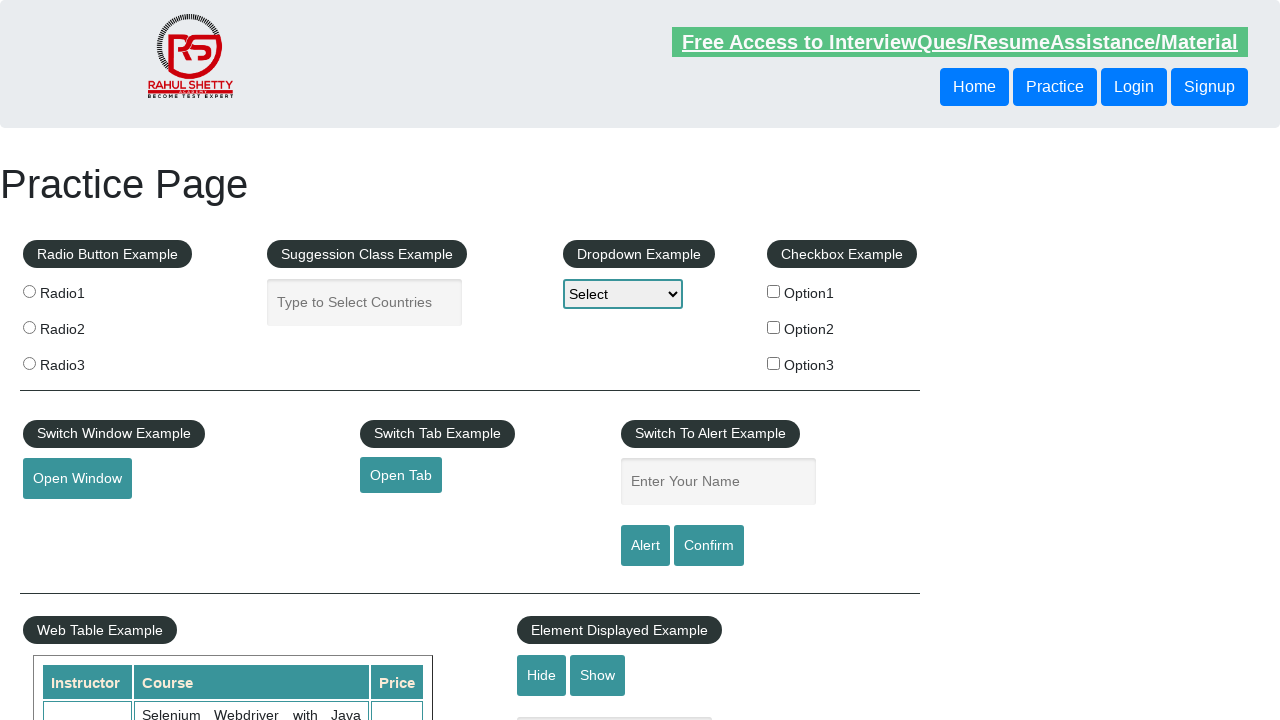

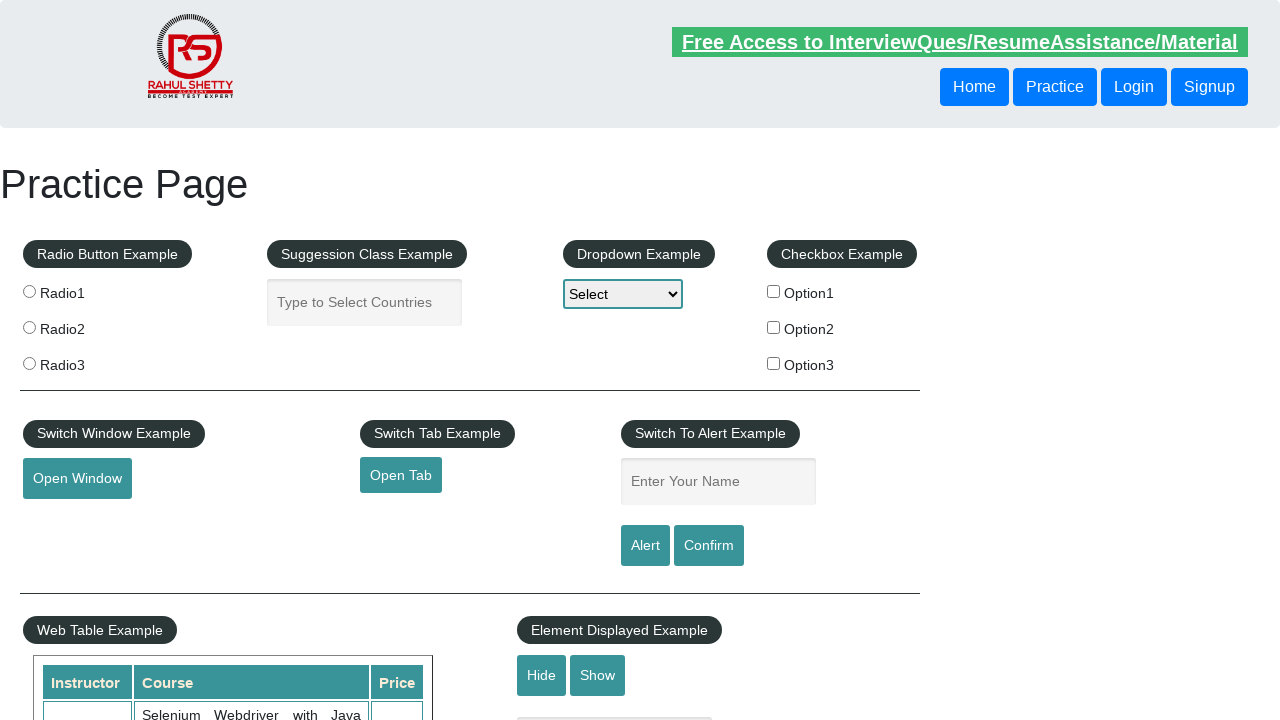